Tests opening the Login modal by clicking the Log in link in the navigation bar

Starting URL: https://www.demoblaze.com/

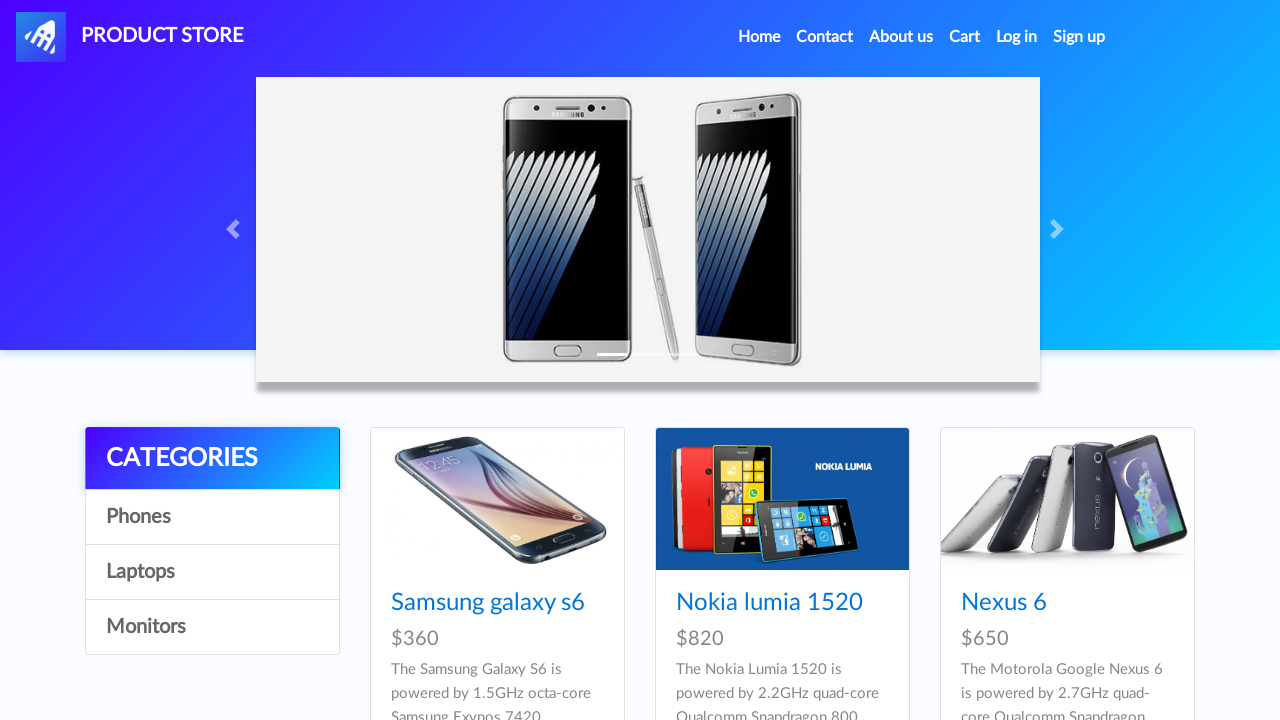

Navigated to https://www.demoblaze.com/
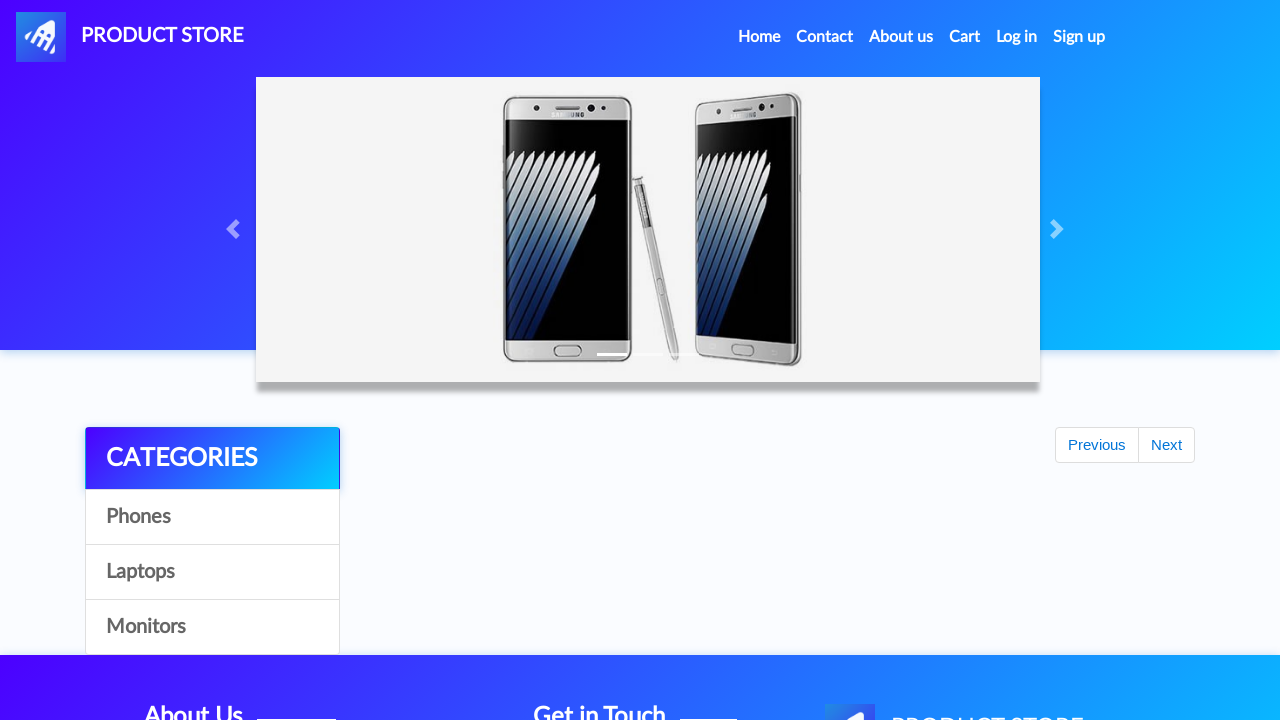

Clicked Log in link in the navigation bar at (1017, 37) on internal:role=link[name="Log in"i]
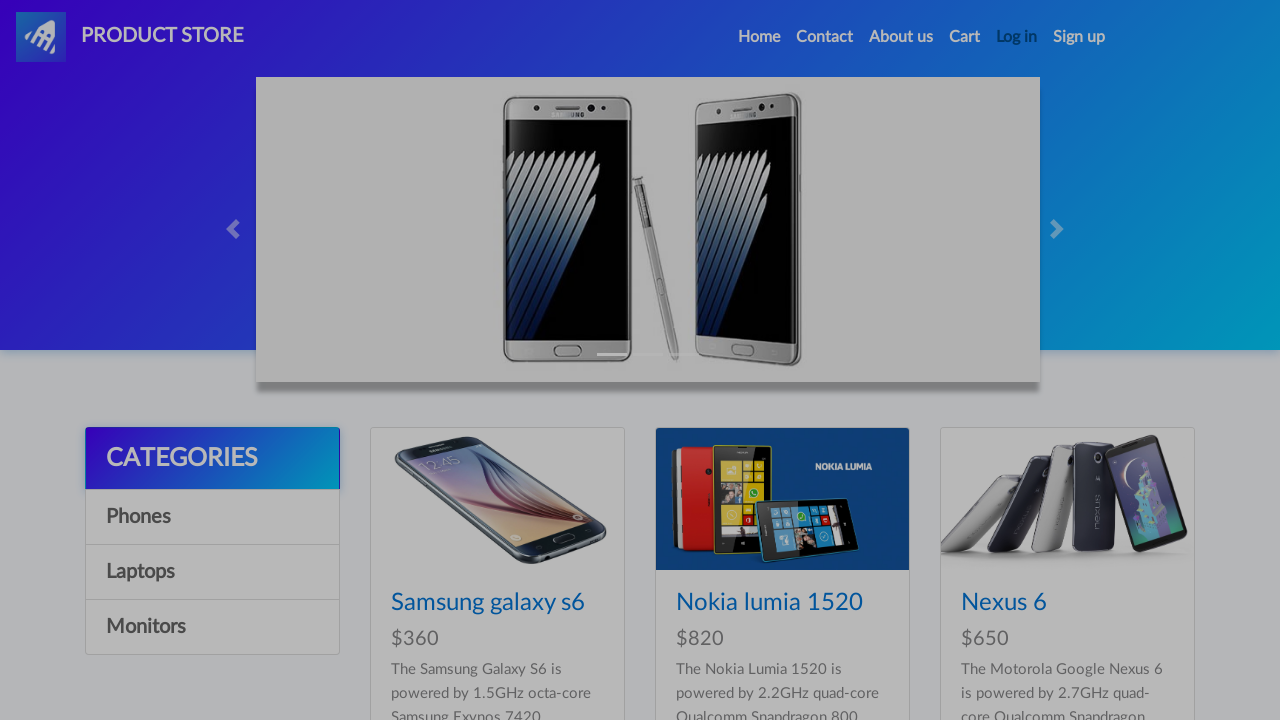

Login modal opened successfully
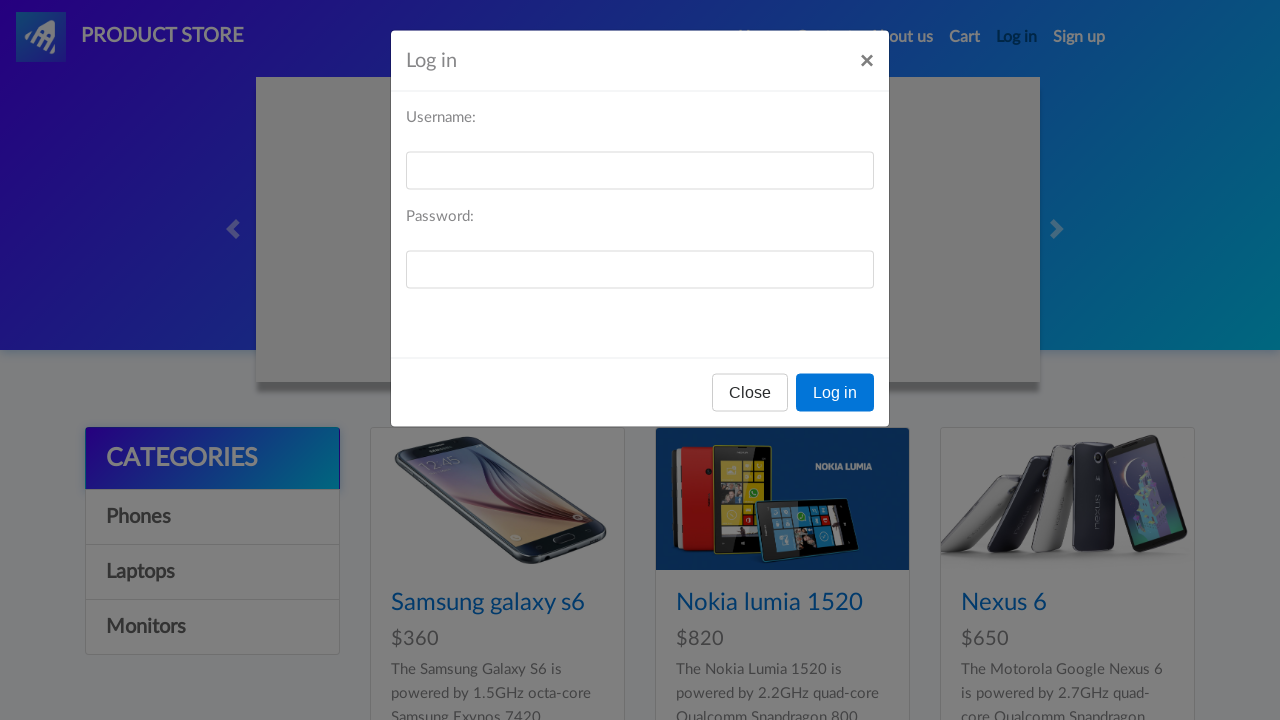

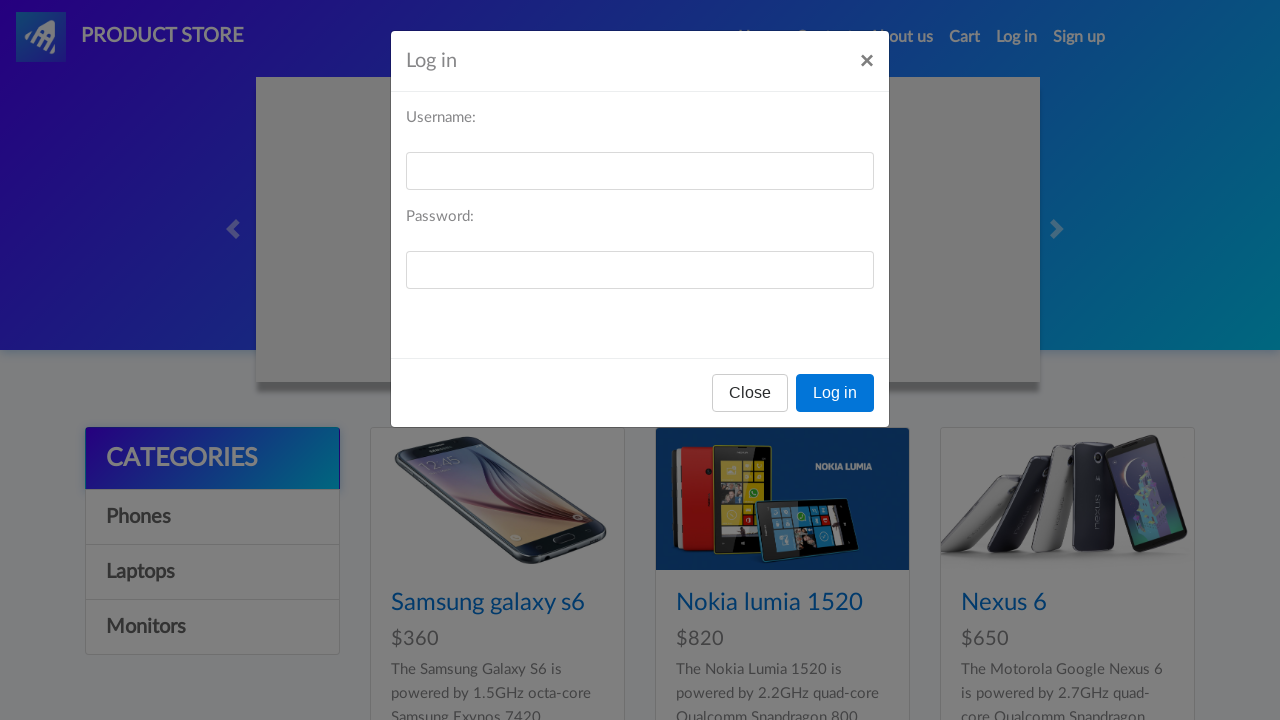